Tests the "Click Me" button on DemoQA buttons page by clicking it and verifying the dynamic click message appears

Starting URL: https://demoqa.com/elements

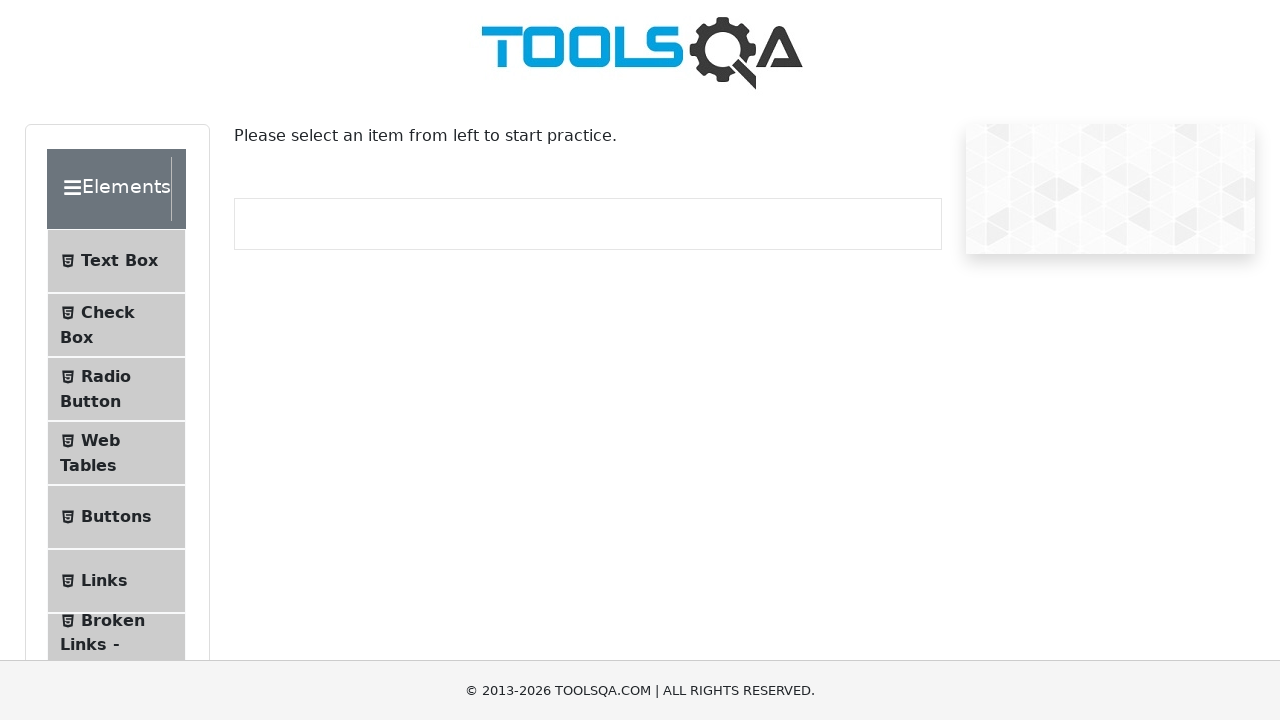

Clicked Buttons menu item in sidebar at (116, 517) on li:has-text('Buttons')
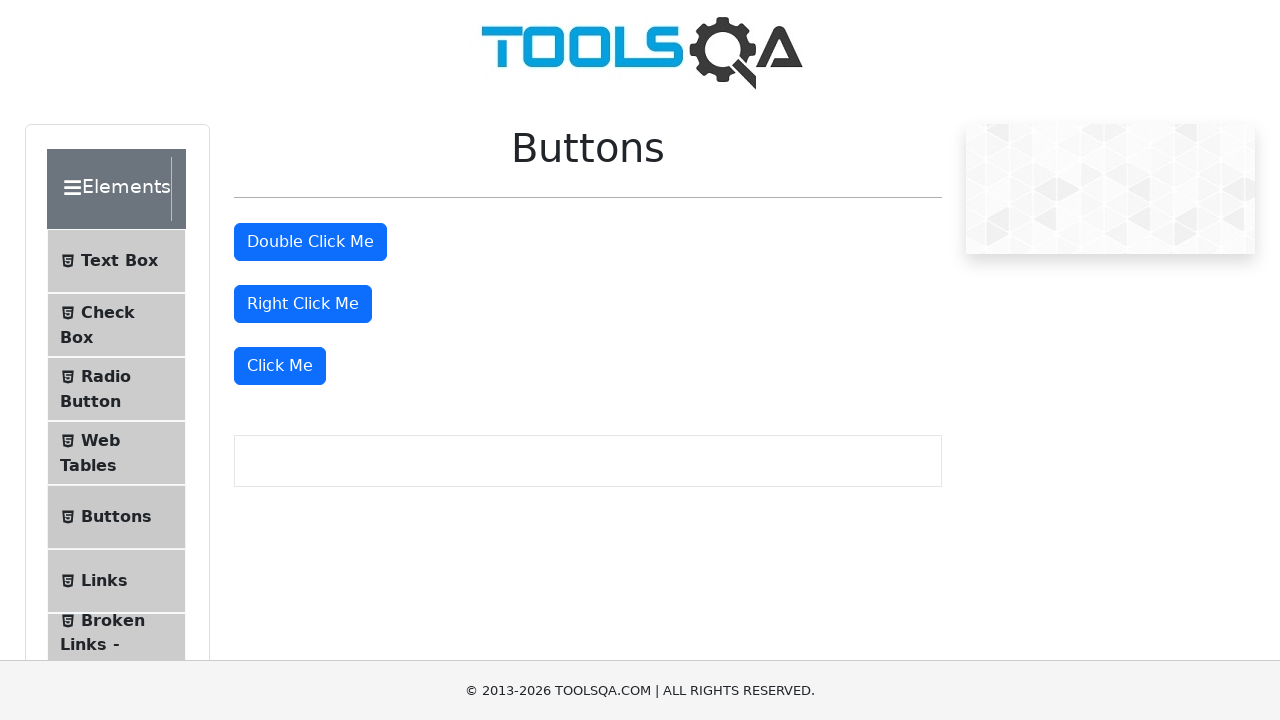

Buttons page loaded successfully
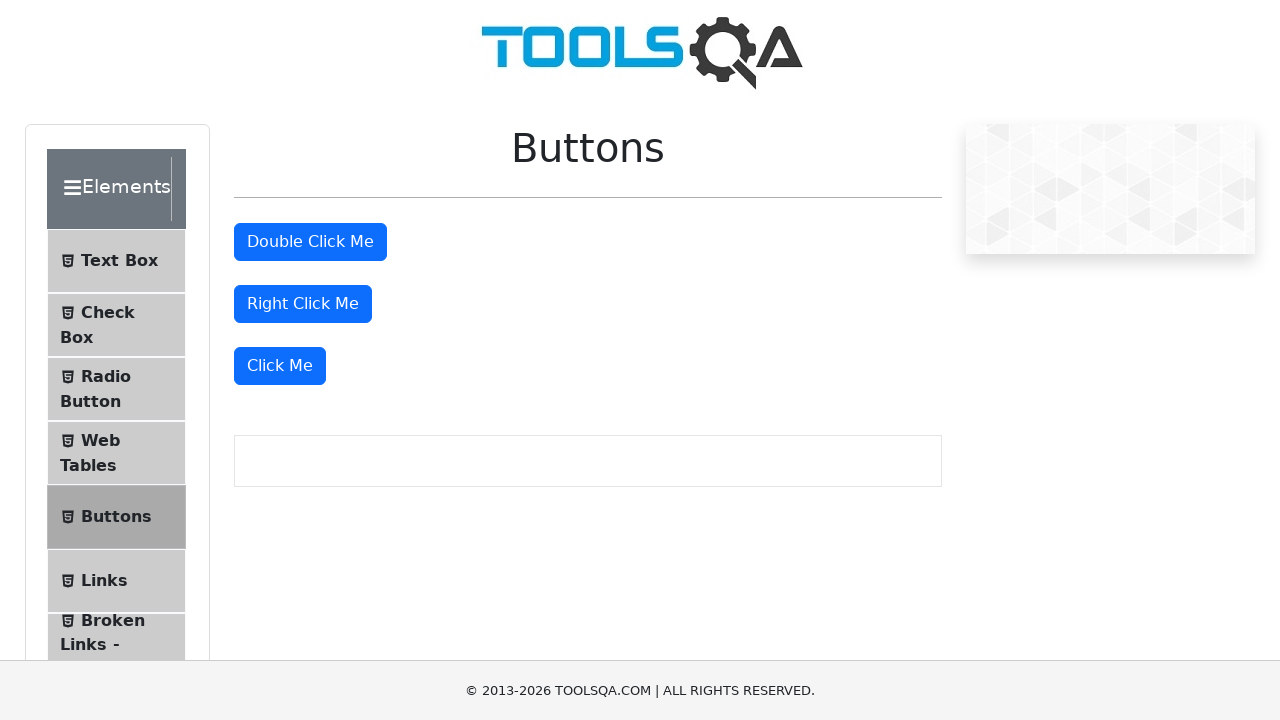

Clicked the 'Click Me' button at (280, 366) on internal:role=button[name="Click Me"s]
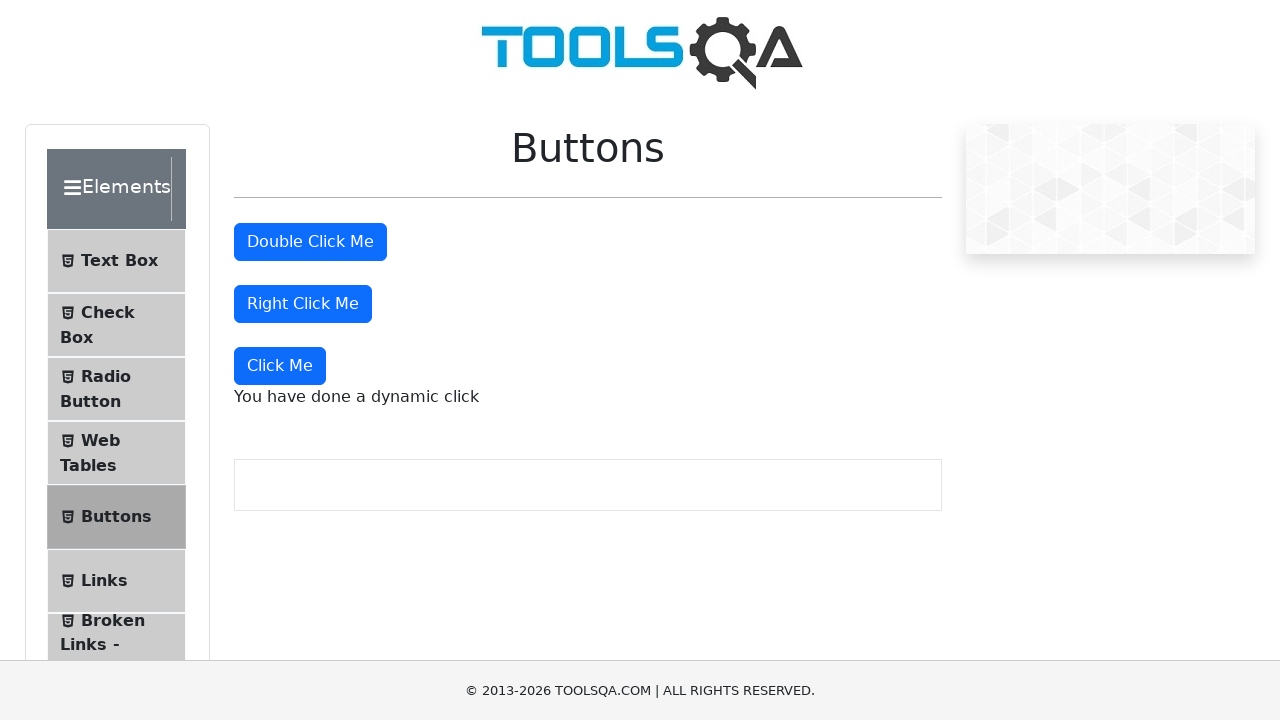

Dynamic click message appeared confirming button click
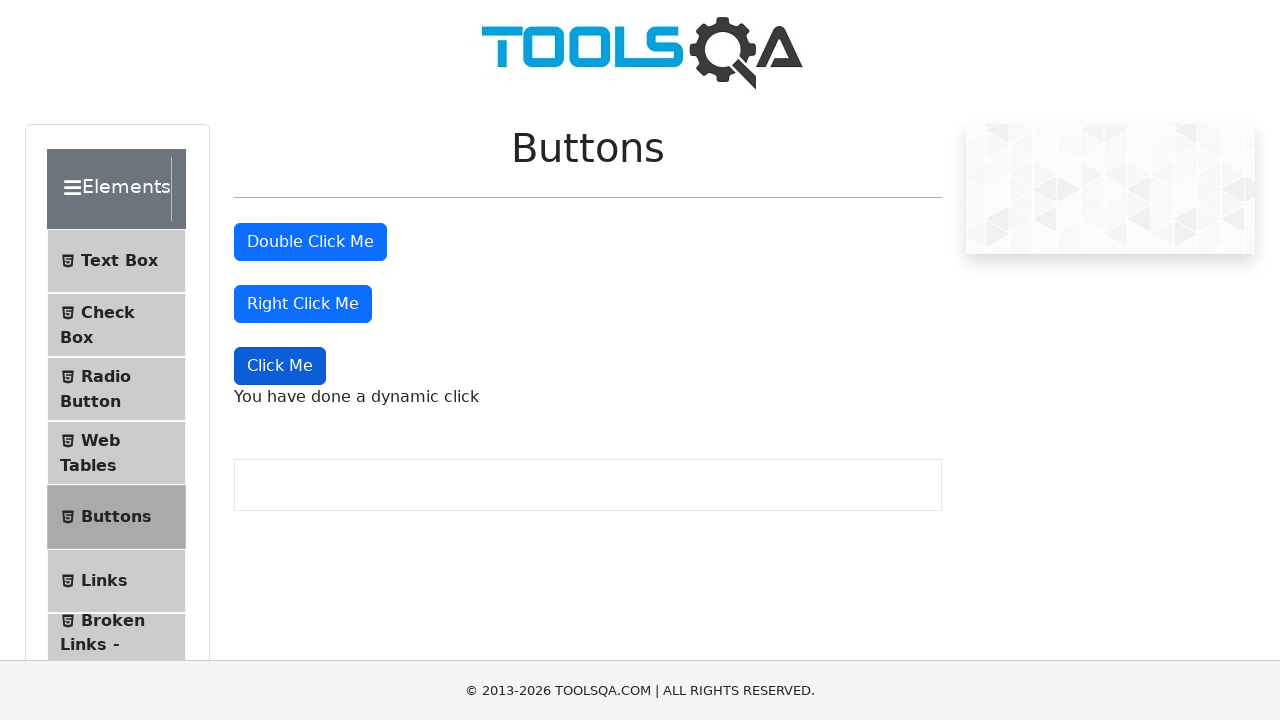

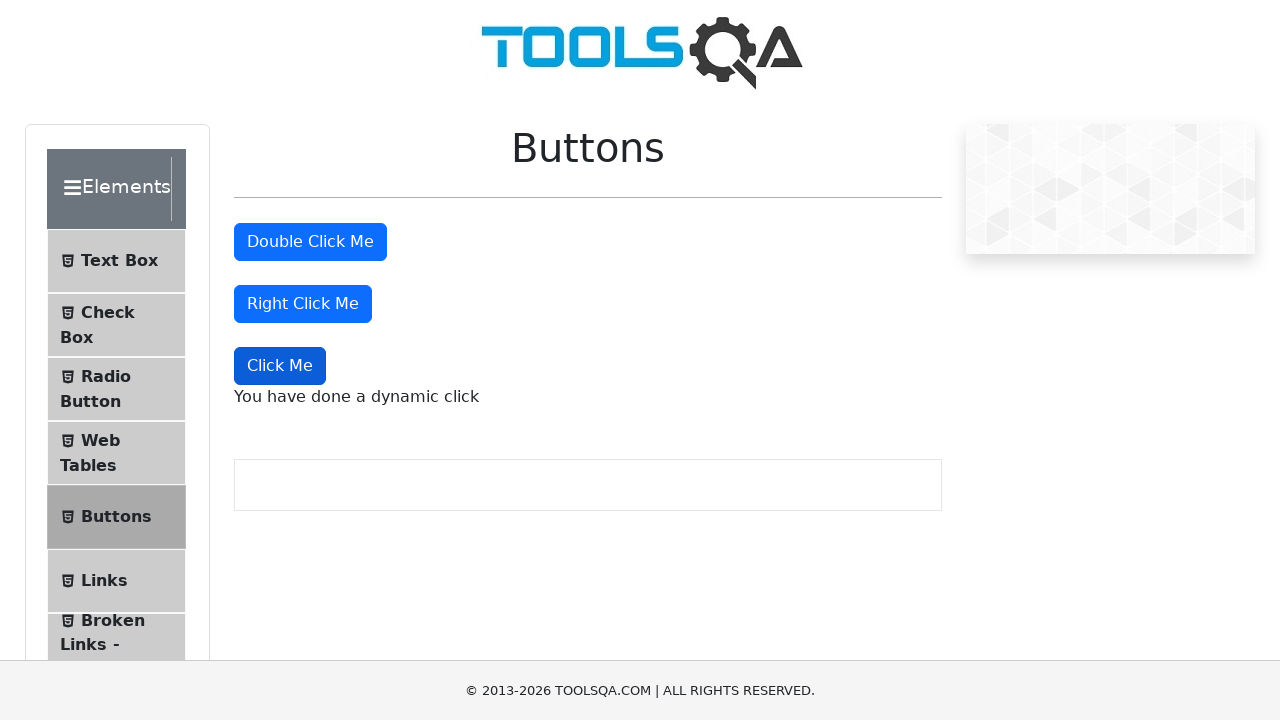